Tests explicit wait functionality by waiting for a paragraph element's style attribute to contain a specific gray color value

Starting URL: https://kristinek.github.io/site/examples/sync

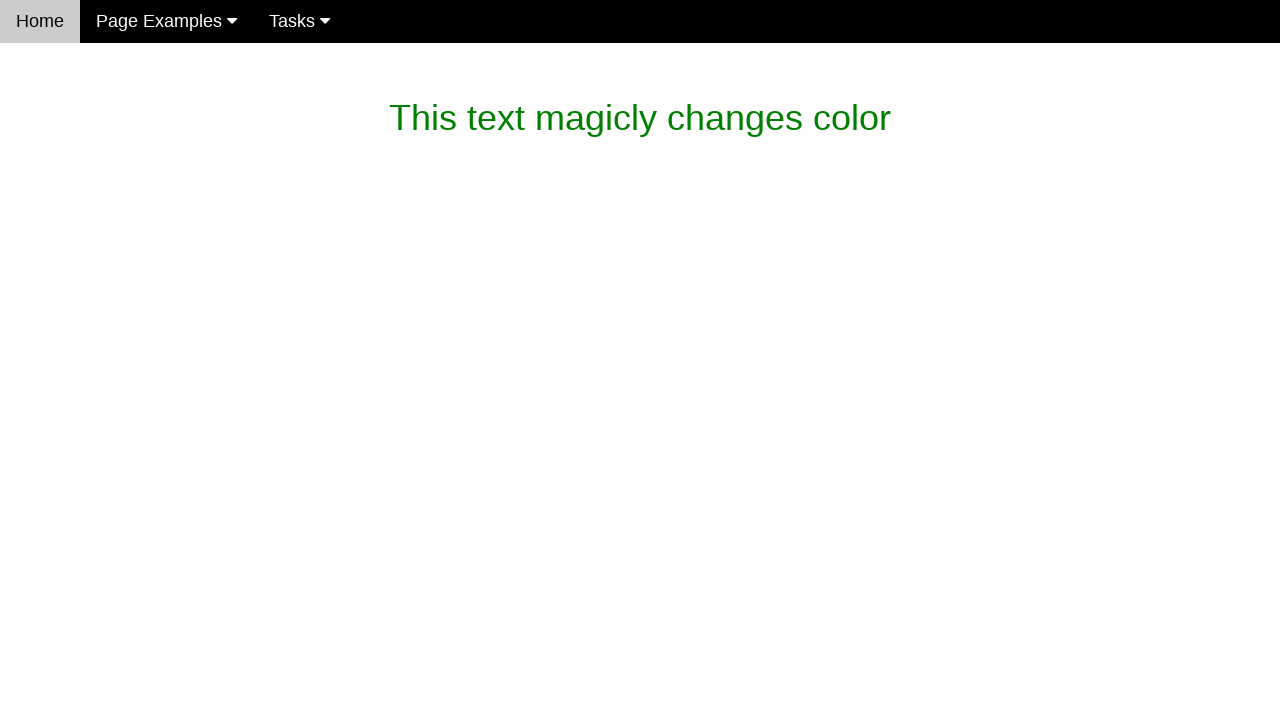

Waited for paragraph element to have gray color style rgb(119, 119, 119)
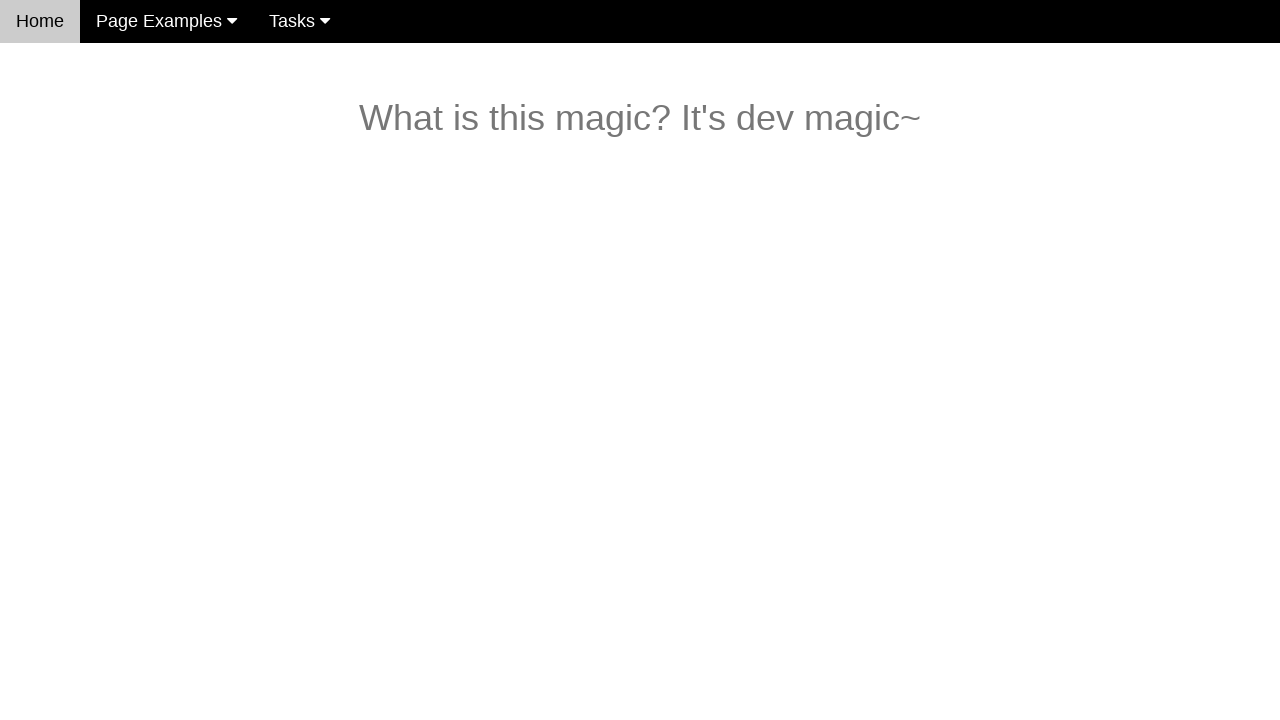

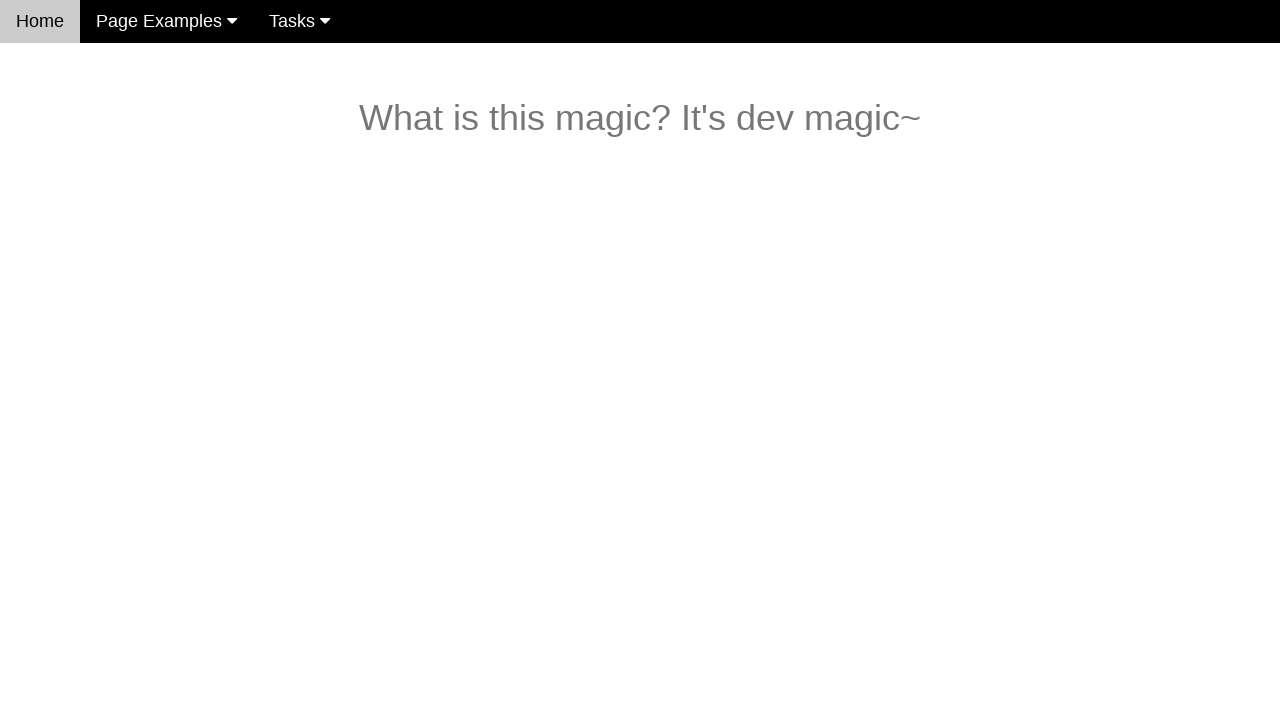